Tests prompt dialog by entering text and accepting, verifying the input is displayed

Starting URL: https://testpages.eviltester.com/styled/alerts/alert-test.html

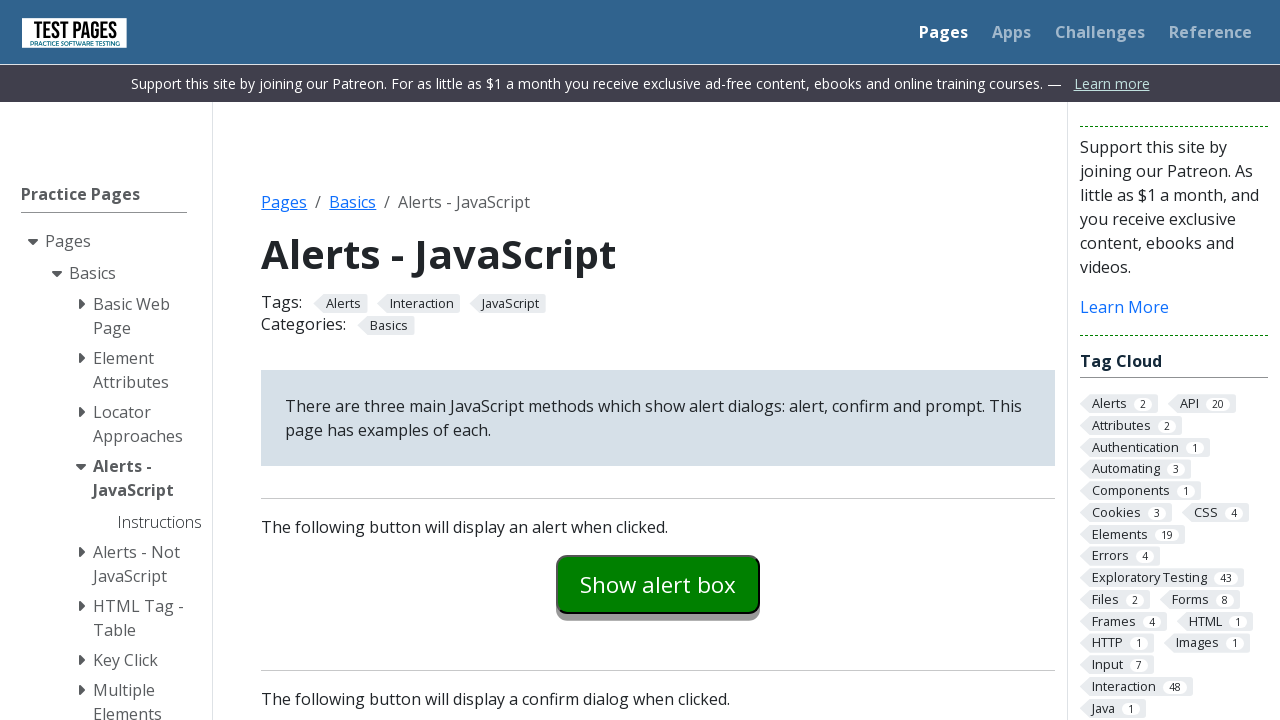

Set up dialog handler to accept prompt with 'some random input'
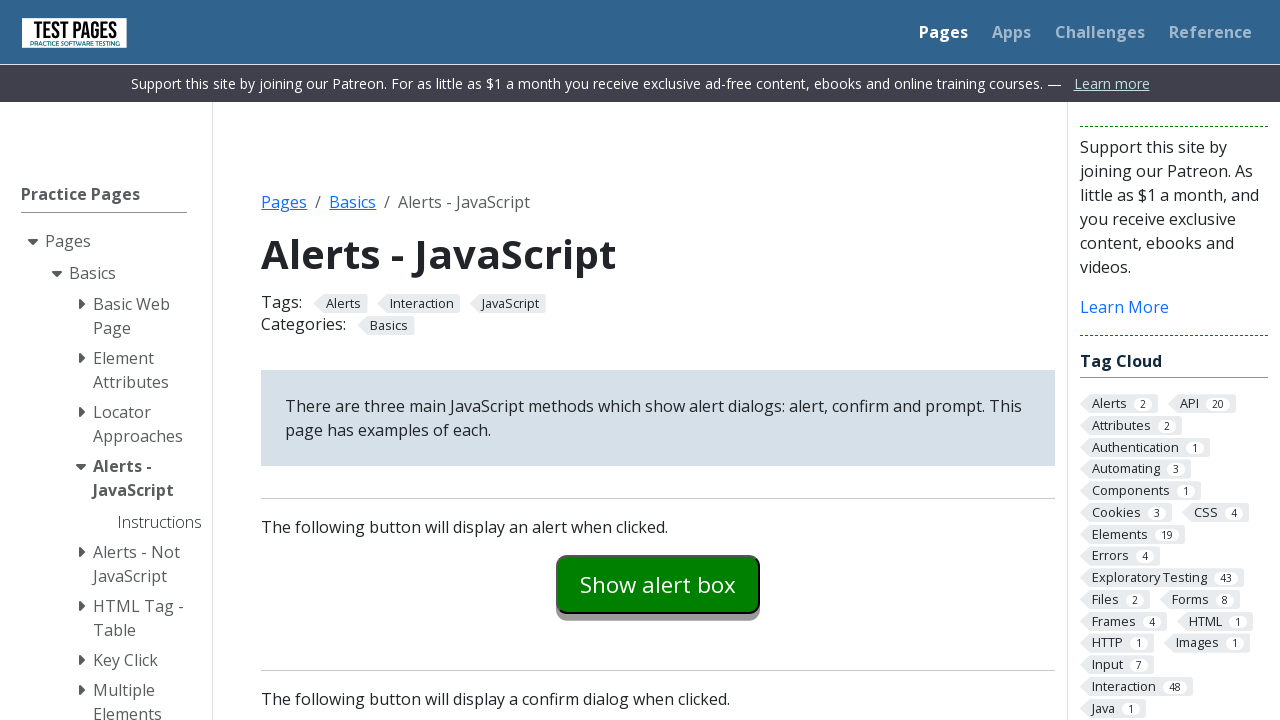

Clicked prompt button at (658, 360) on #promptexample
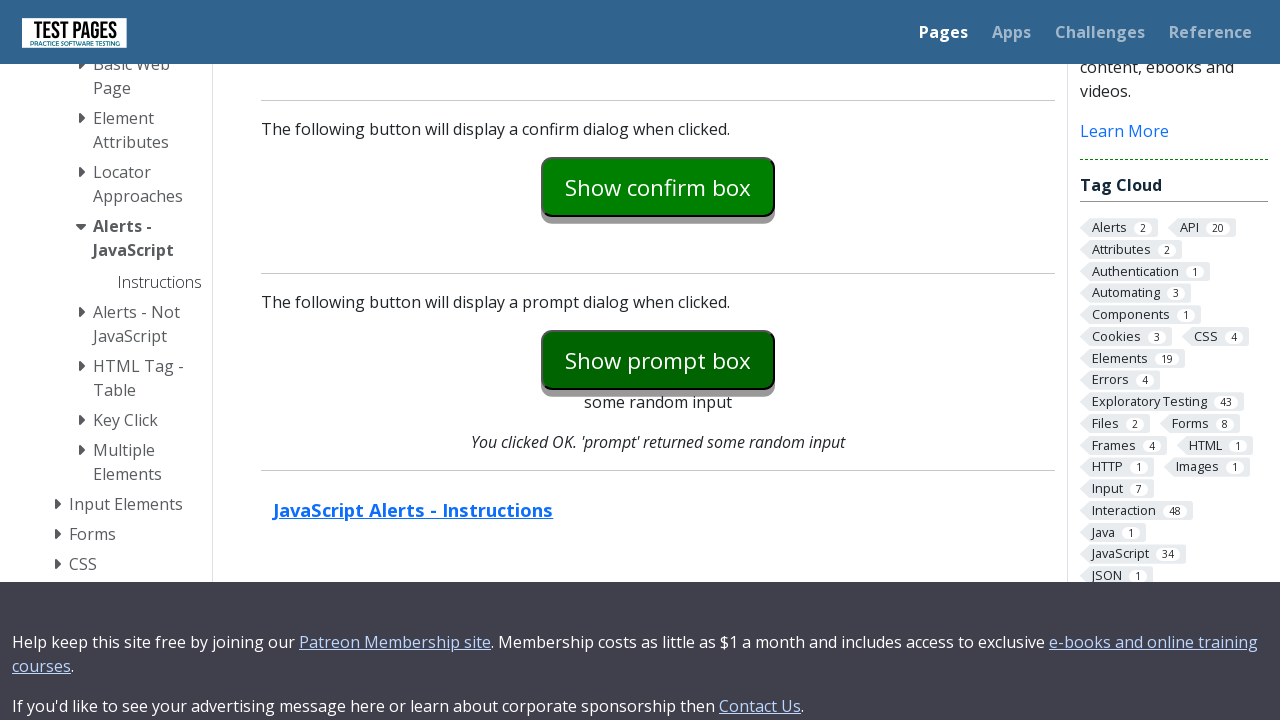

Prompt explanation text loaded and verified
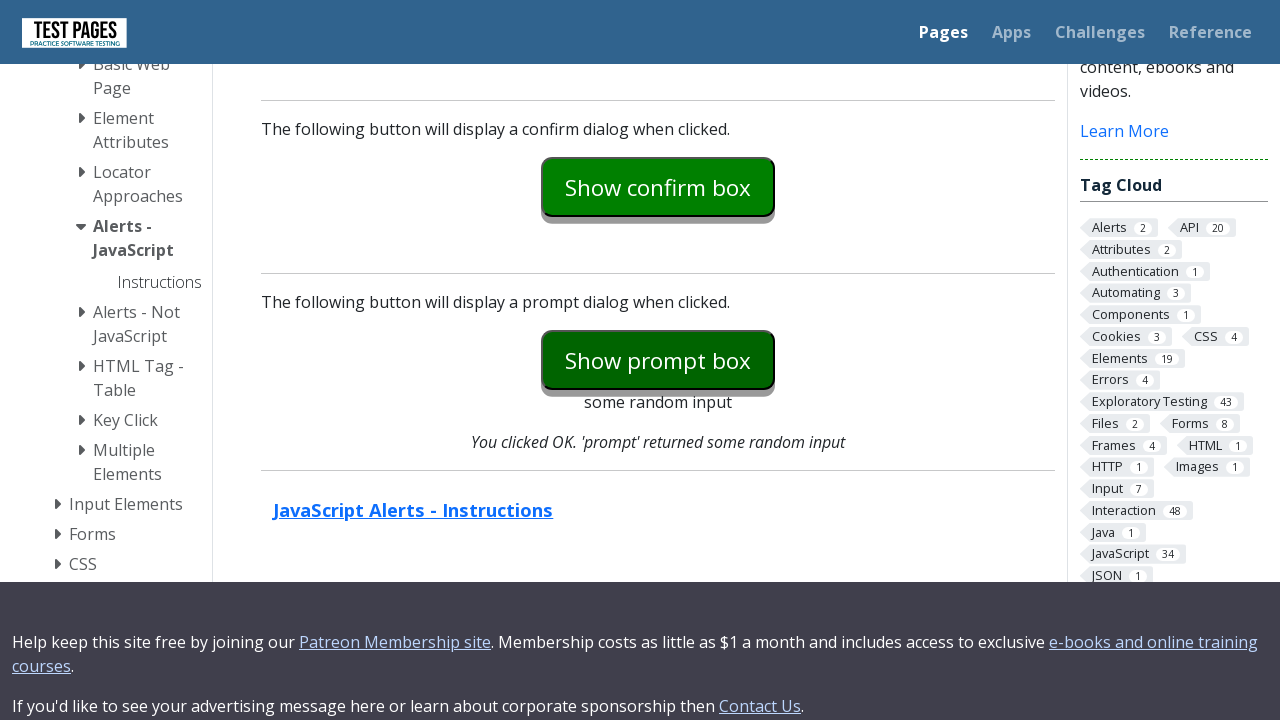

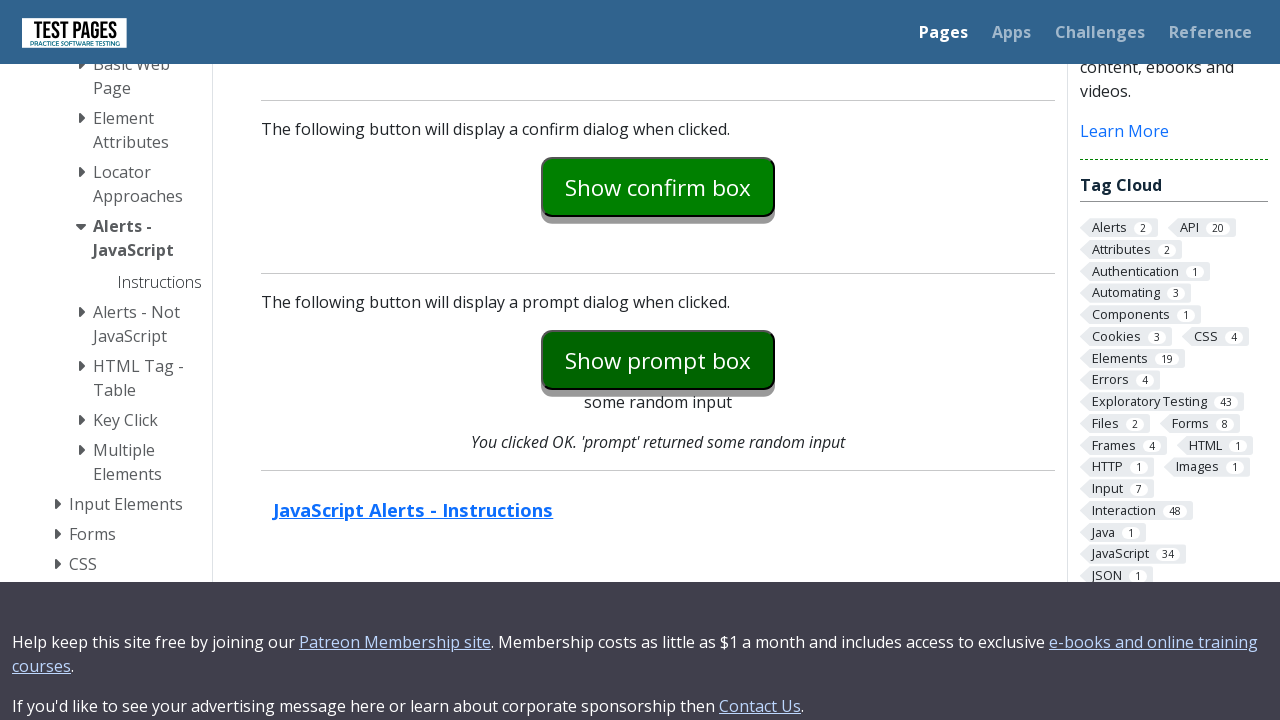